Tests the search functionality on Douban website by entering a search query in the search box and submitting the form

Starting URL: http://www.douban.com

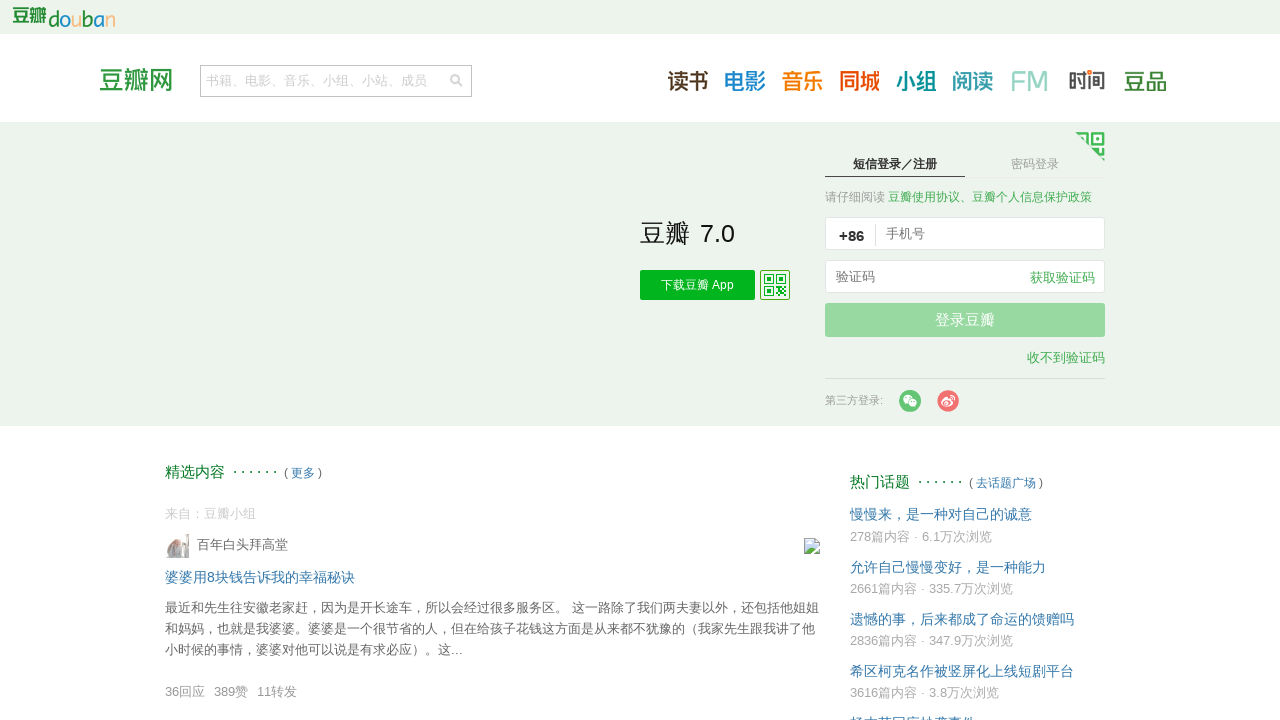

Filled search box with query 'UI自动化测试' on input[name='q']
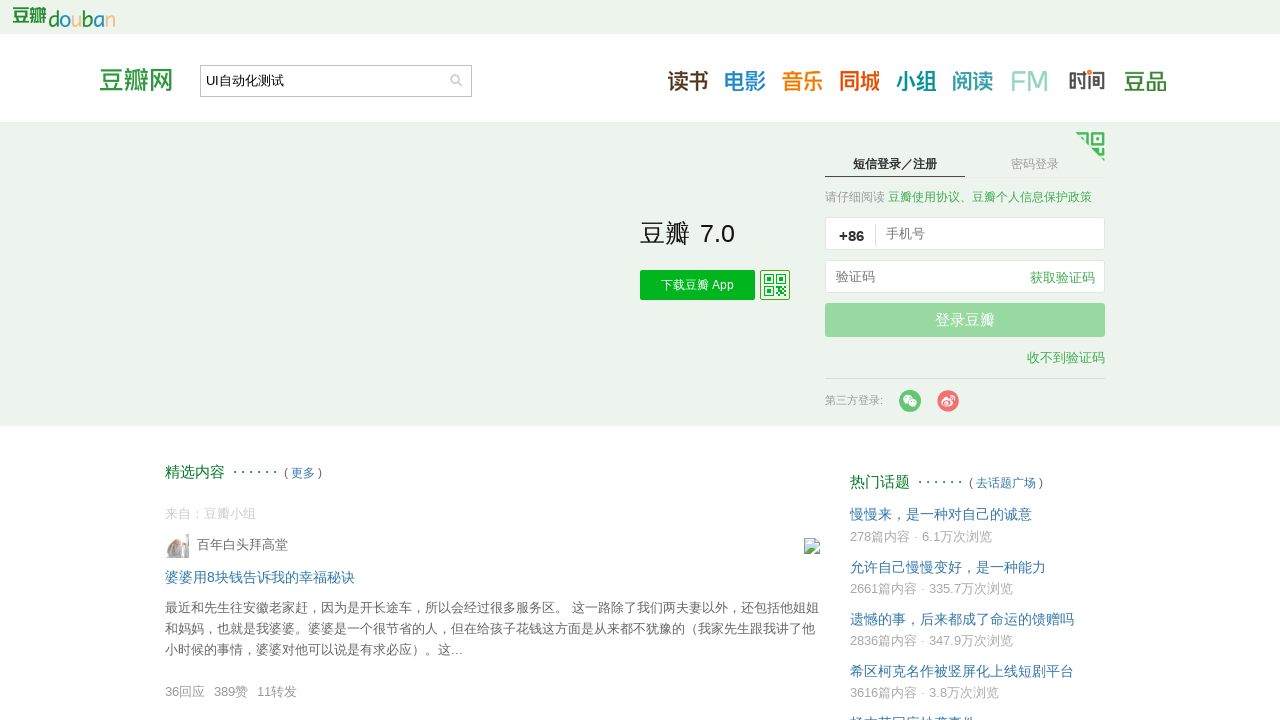

Pressed Enter to submit search query on input[name='q']
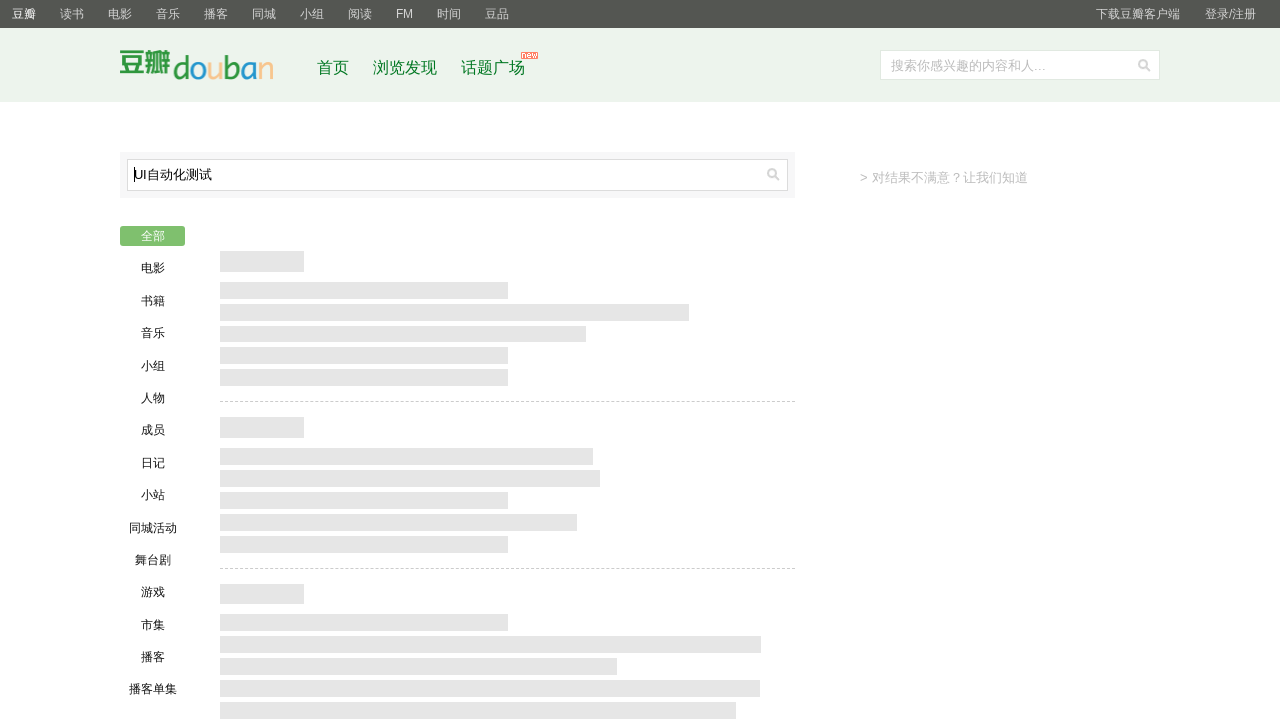

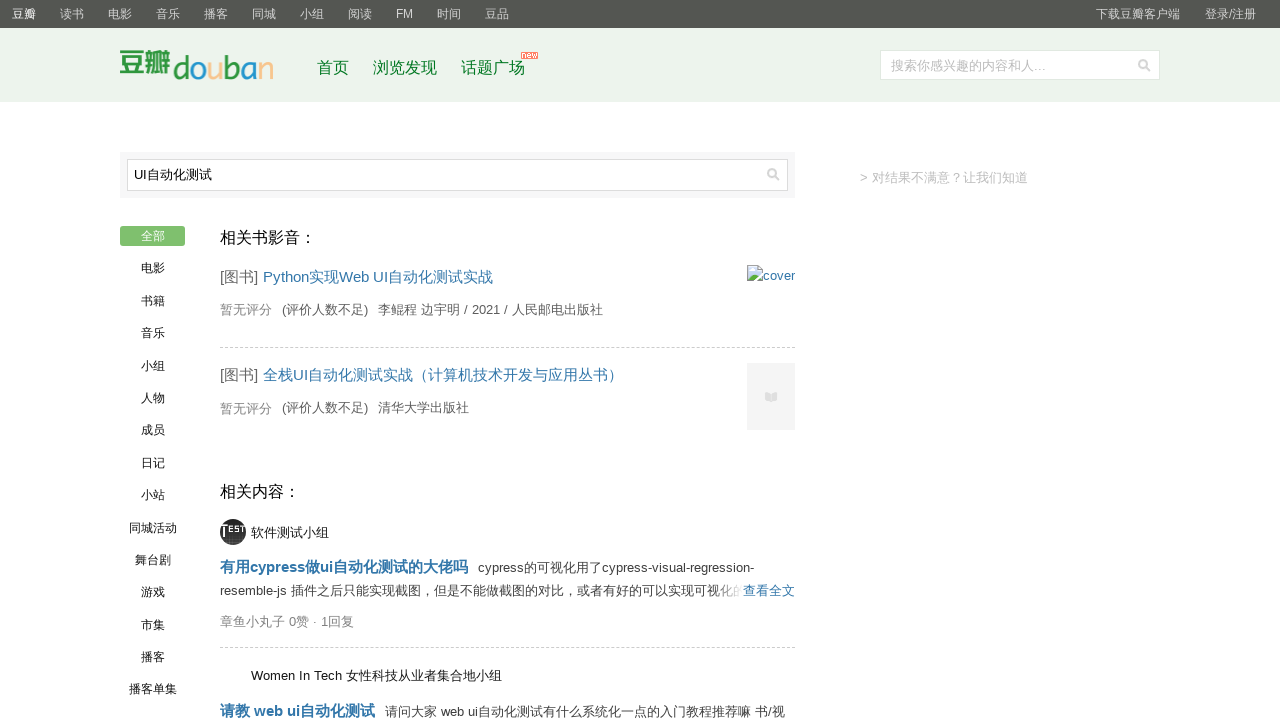